Tests clearing the complete state of all items by checking and then unchecking the toggle-all checkbox

Starting URL: https://demo.playwright.dev/todomvc

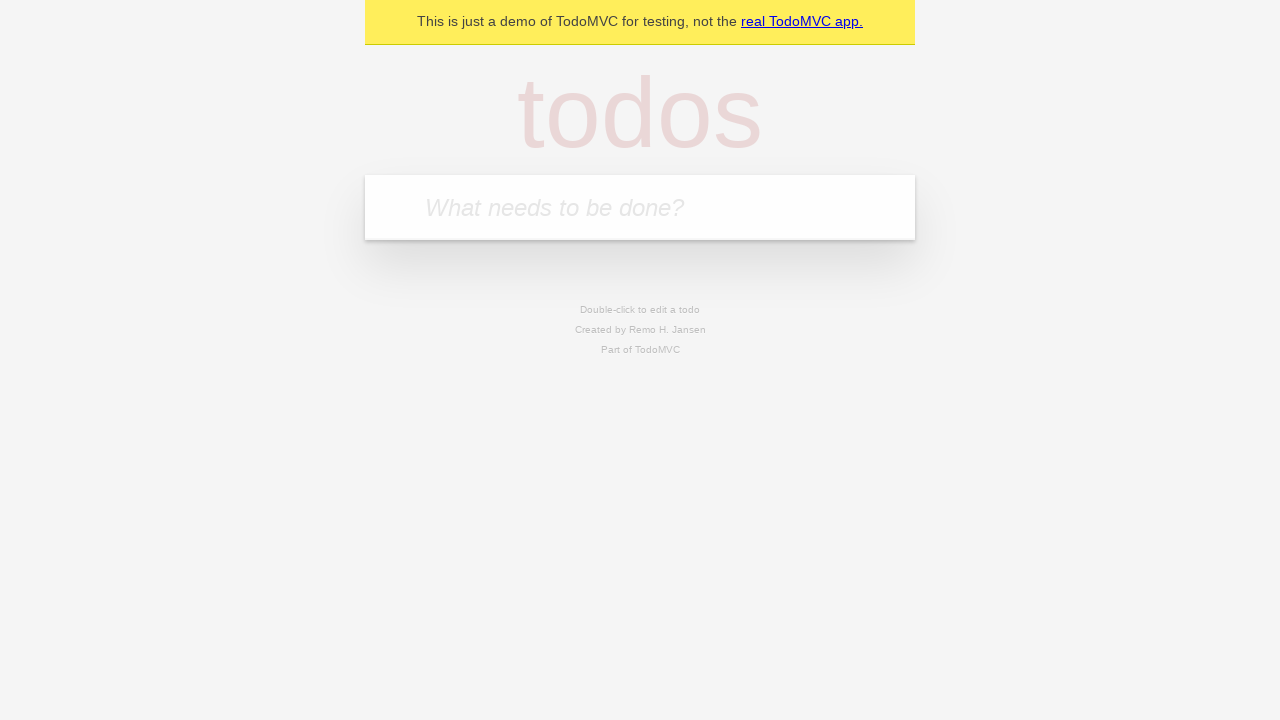

Filled new todo field with 'buy some cheese' on internal:attr=[placeholder="What needs to be done?"i]
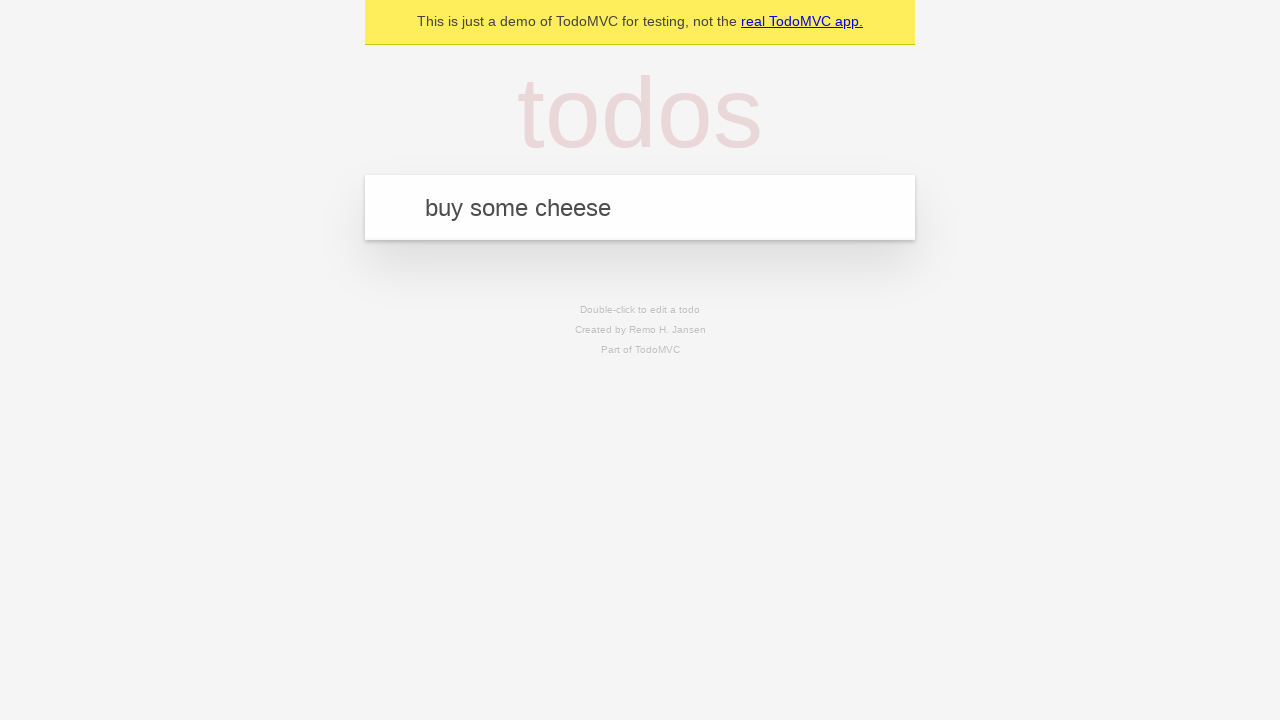

Pressed Enter to create todo 'buy some cheese' on internal:attr=[placeholder="What needs to be done?"i]
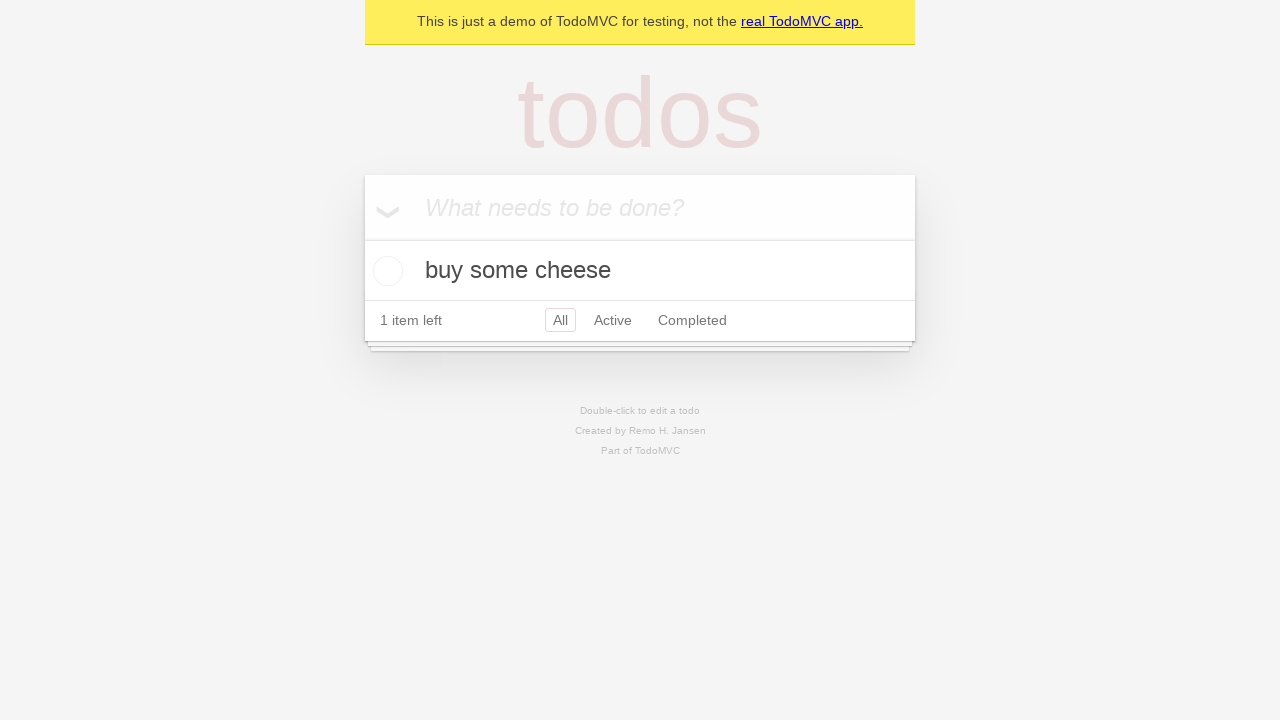

Filled new todo field with 'feed the cat' on internal:attr=[placeholder="What needs to be done?"i]
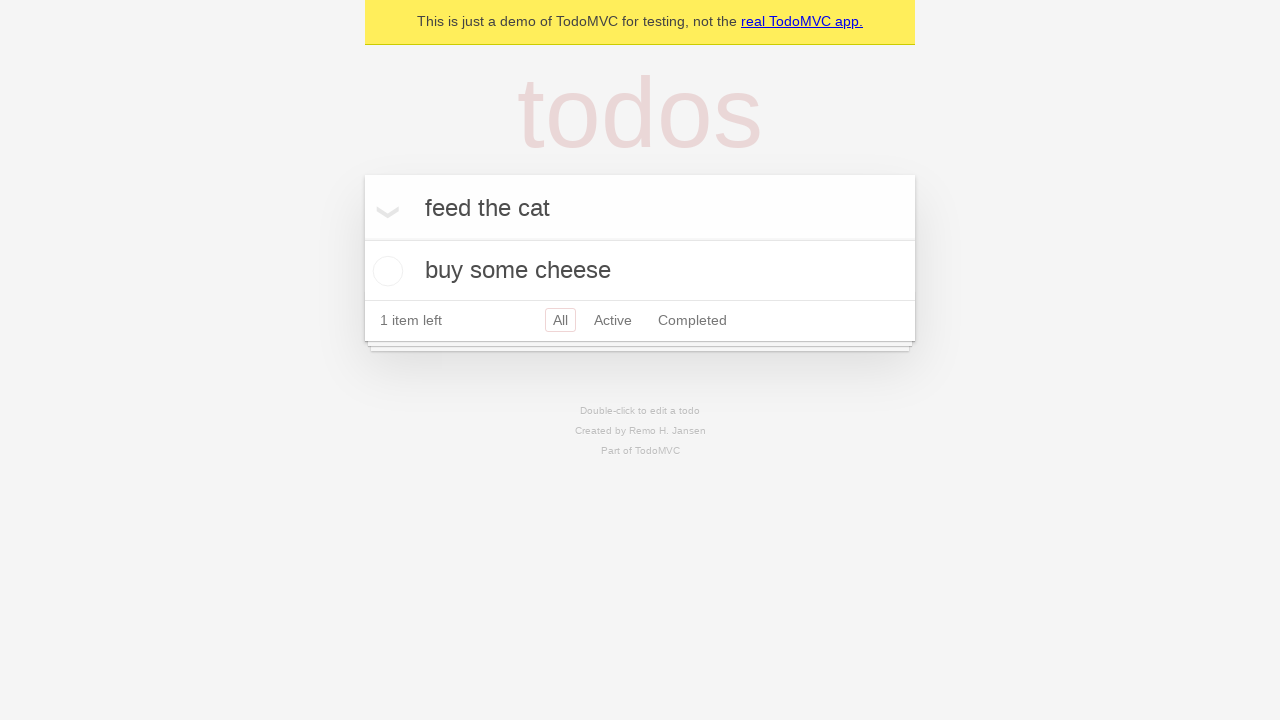

Pressed Enter to create todo 'feed the cat' on internal:attr=[placeholder="What needs to be done?"i]
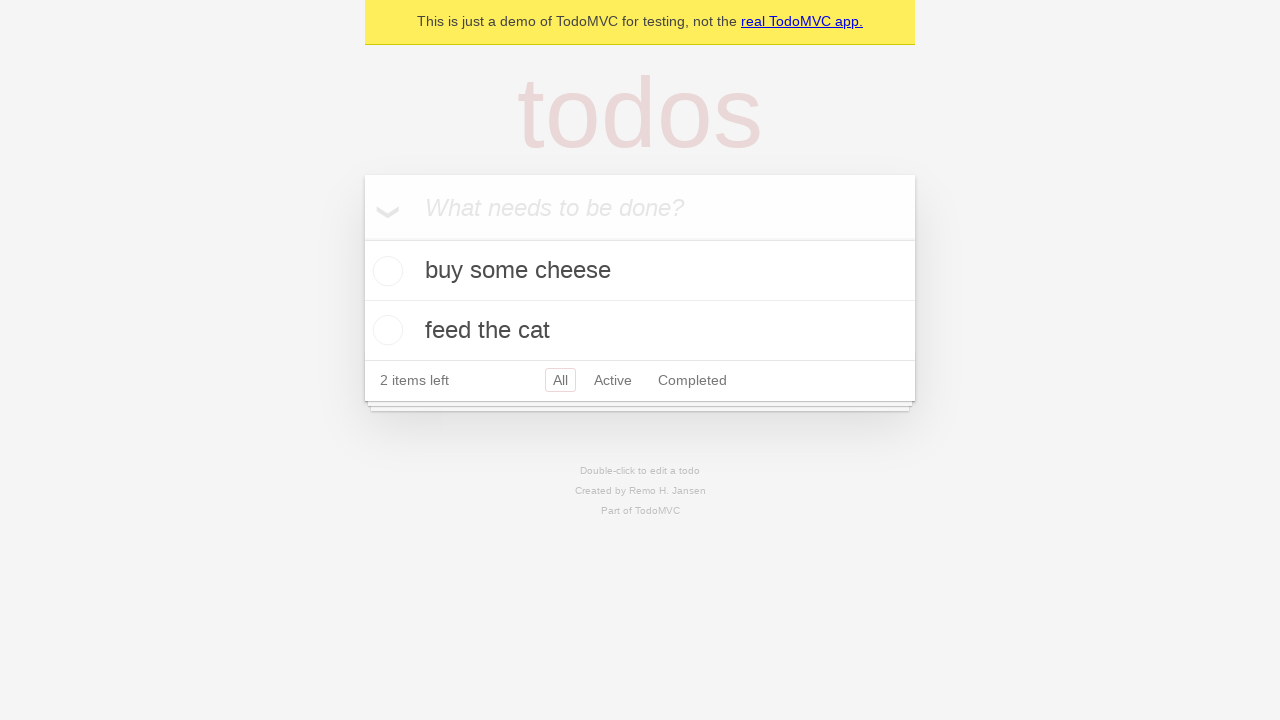

Filled new todo field with 'book a doctors appointment' on internal:attr=[placeholder="What needs to be done?"i]
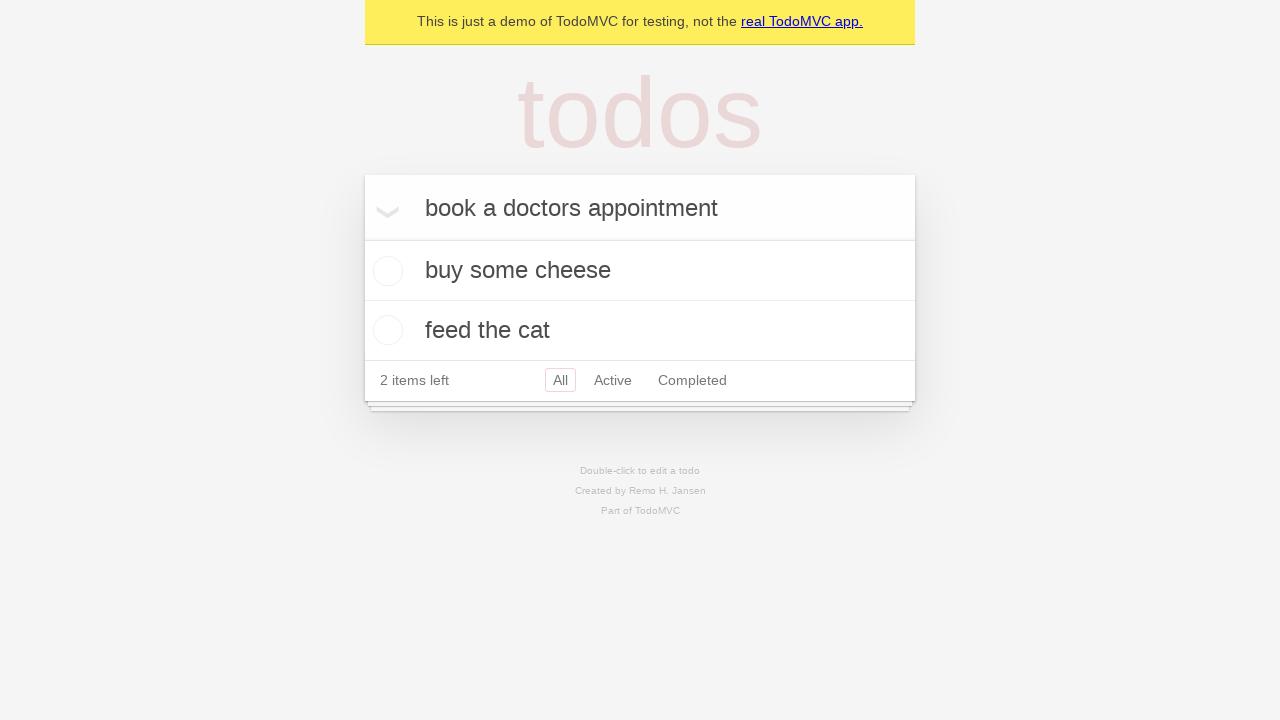

Pressed Enter to create todo 'book a doctors appointment' on internal:attr=[placeholder="What needs to be done?"i]
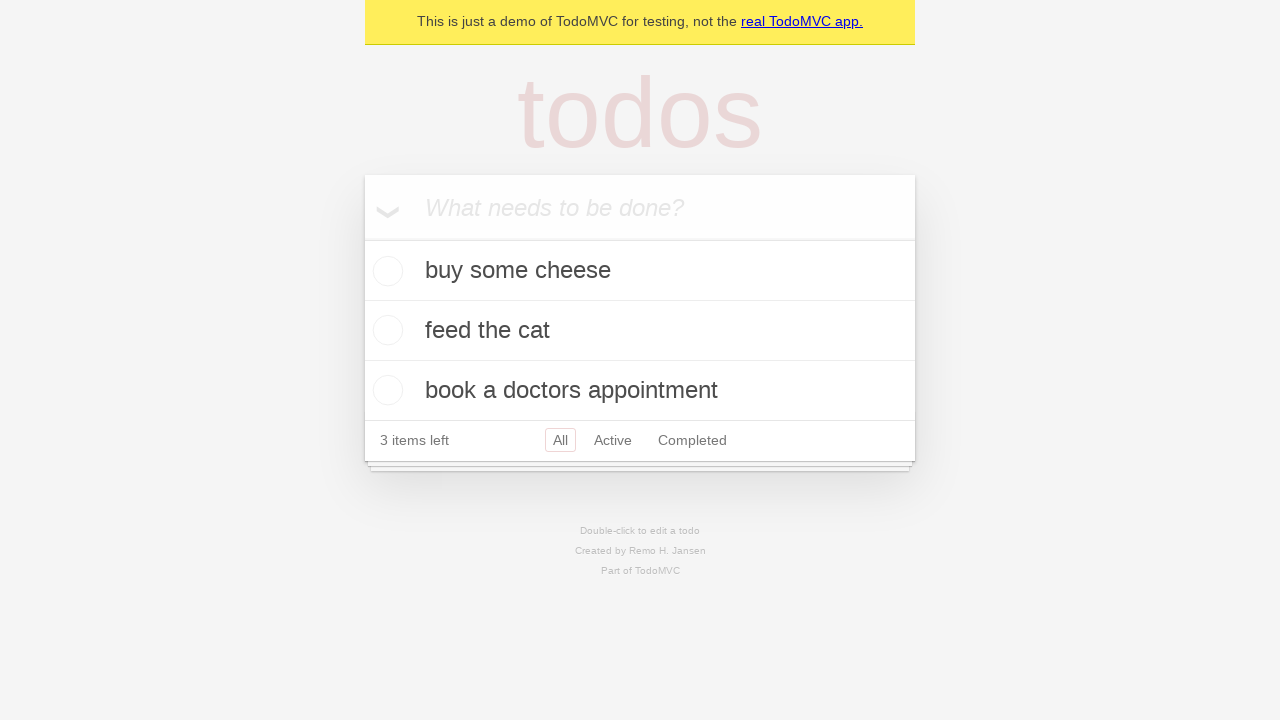

Checked toggle-all checkbox to mark all items complete at (362, 238) on internal:label="Mark all as complete"i
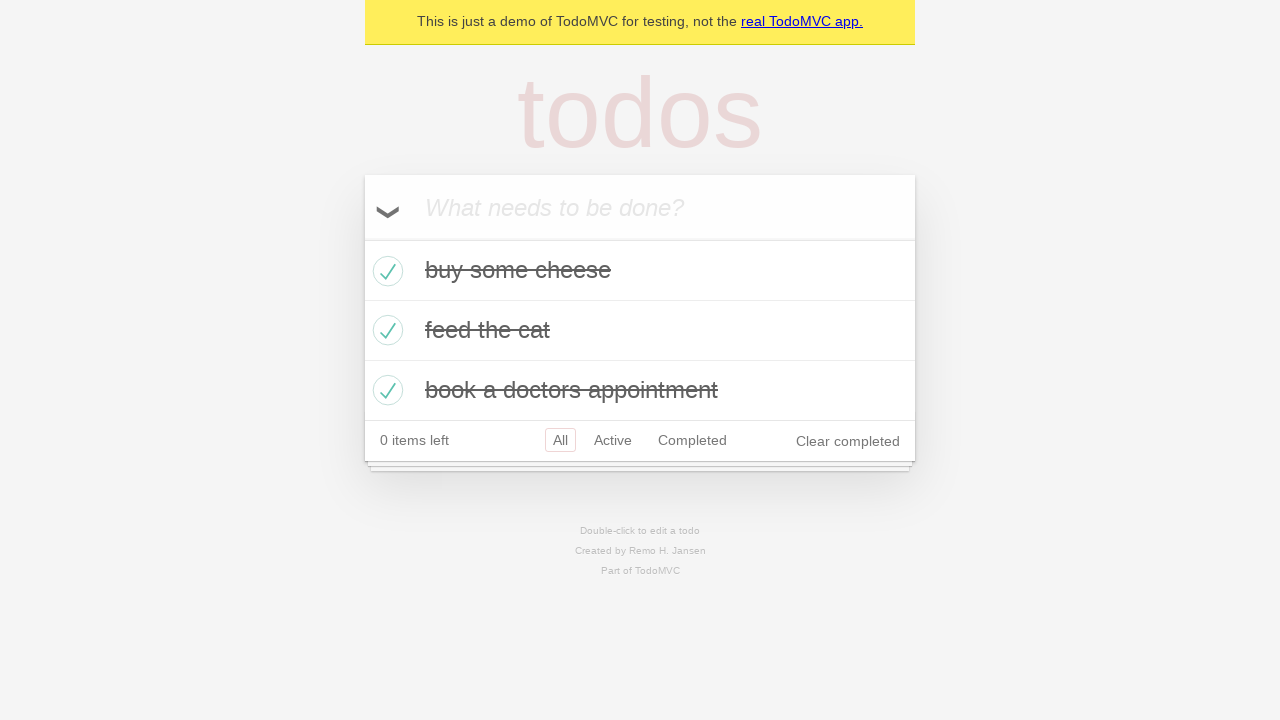

Unchecked toggle-all checkbox to clear complete state of all items at (362, 238) on internal:label="Mark all as complete"i
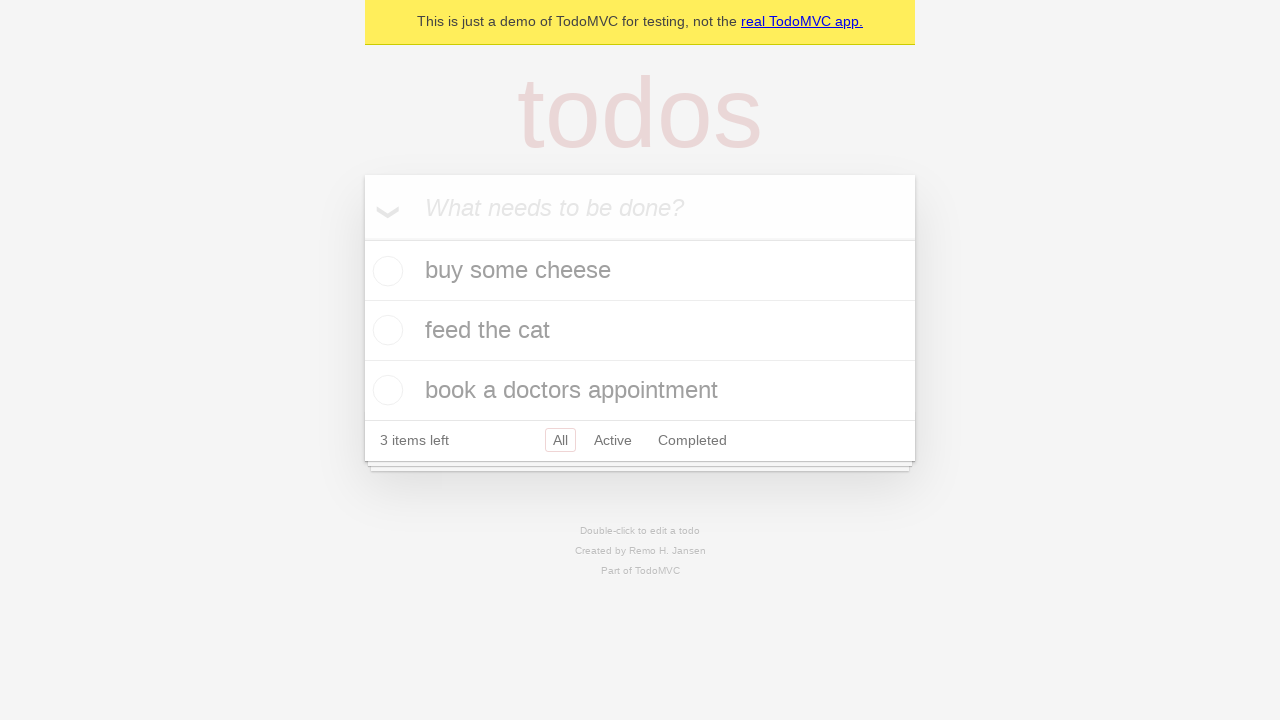

Waited for todo items to update after toggling complete state
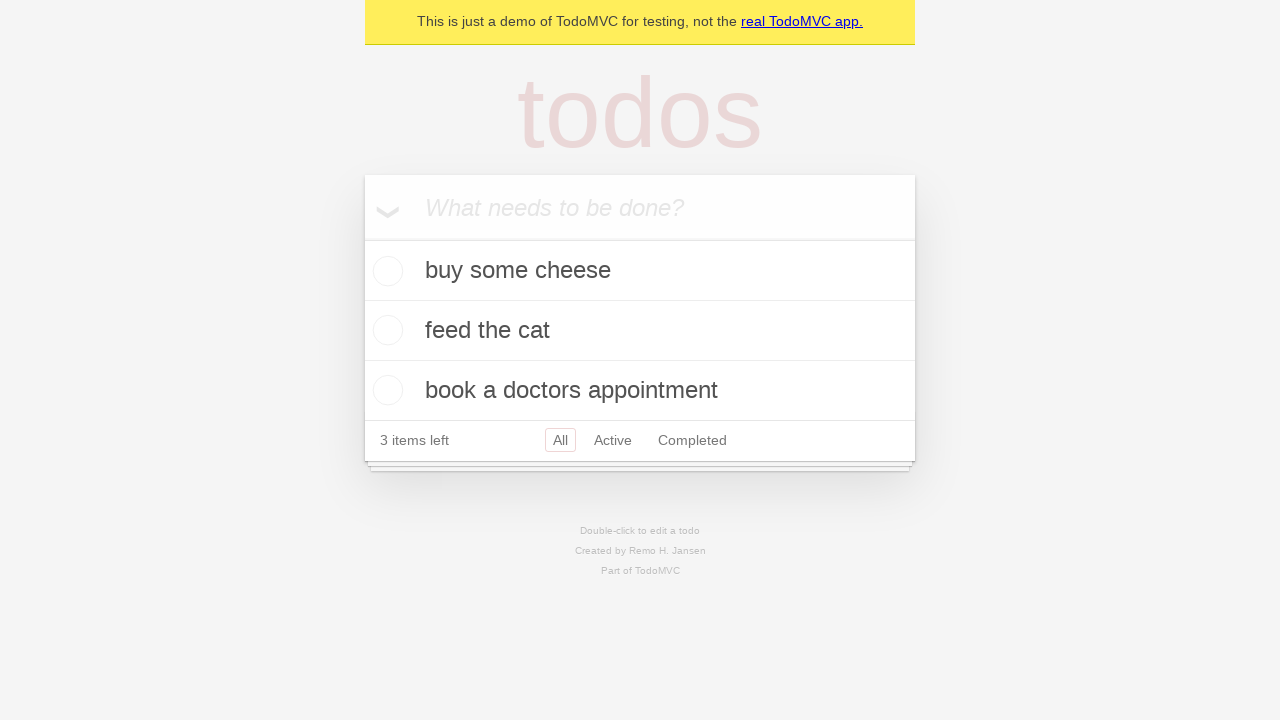

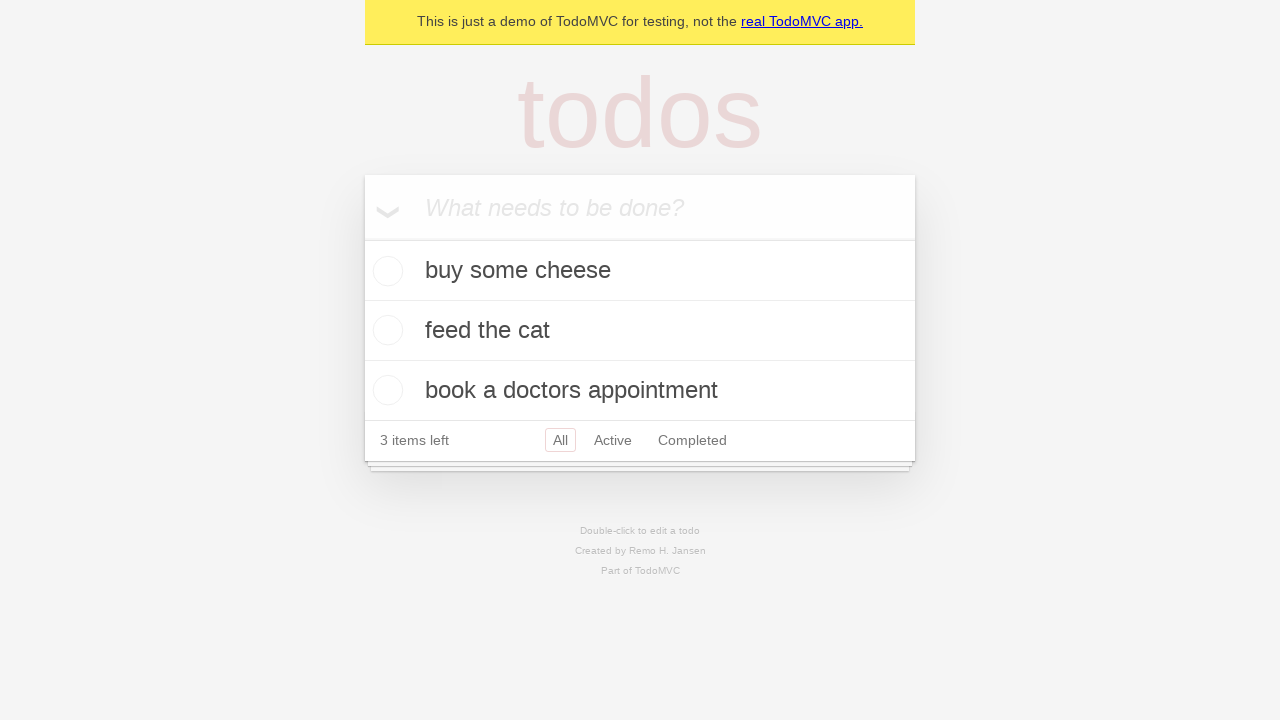